Tests that pressing Escape cancels edits

Starting URL: https://demo.playwright.dev/todomvc

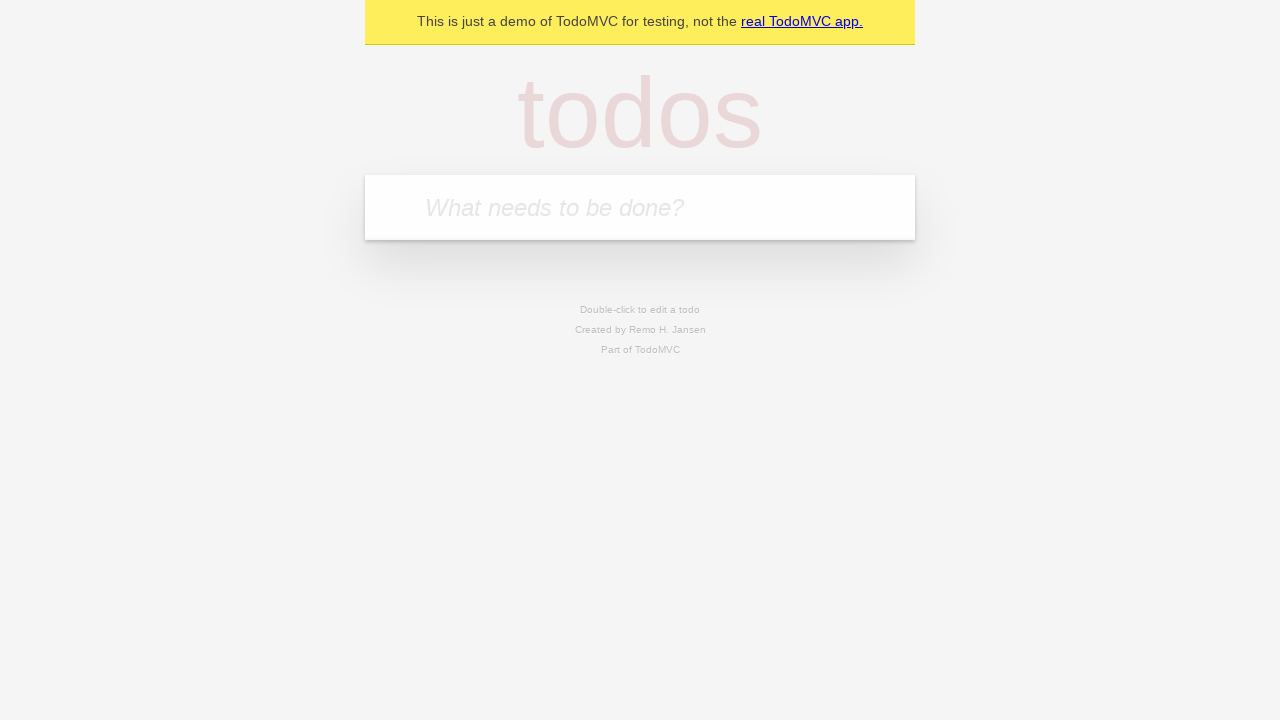

Filled new todo field with 'buy some cheese' on .new-todo
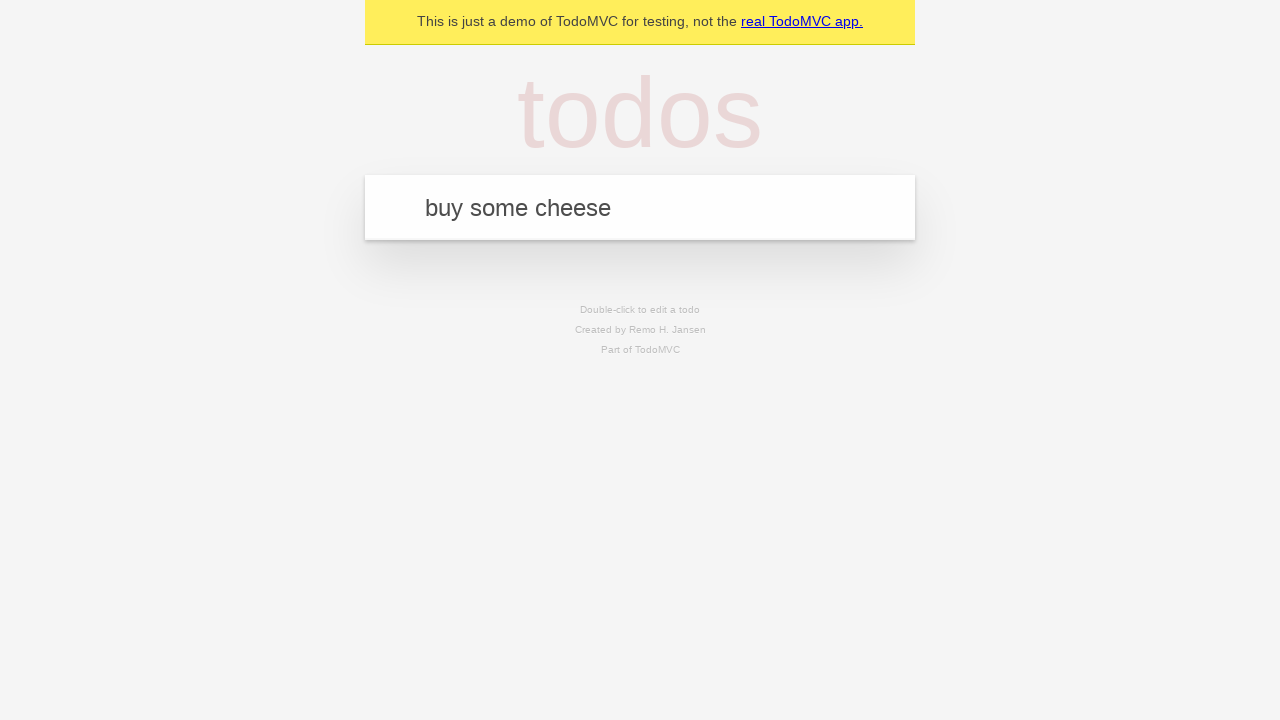

Pressed Enter to create first todo on .new-todo
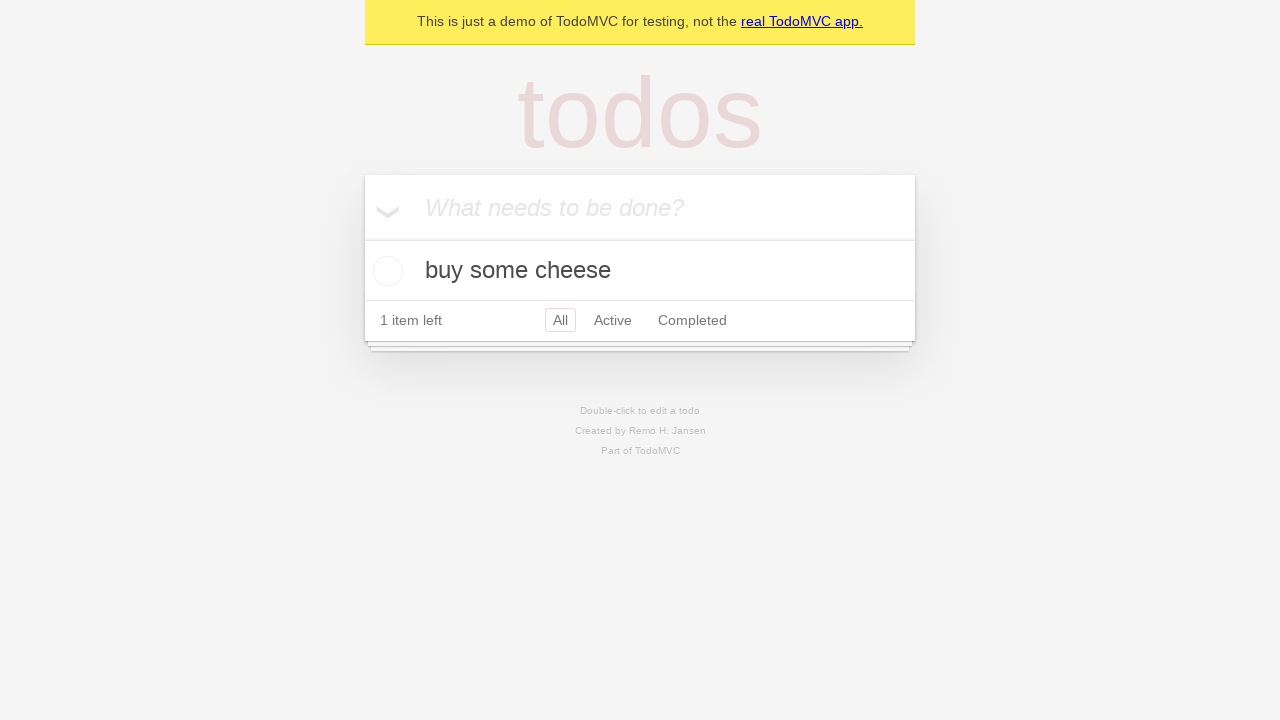

Filled new todo field with 'feed the cat' on .new-todo
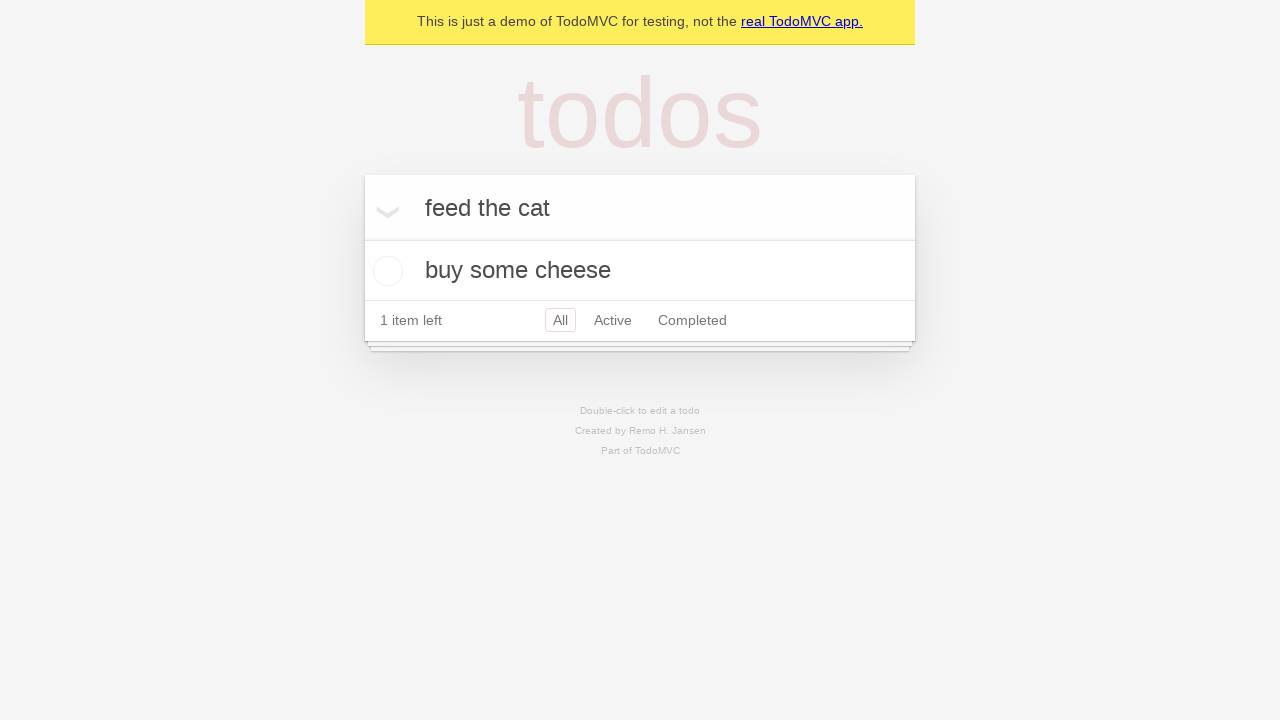

Pressed Enter to create second todo on .new-todo
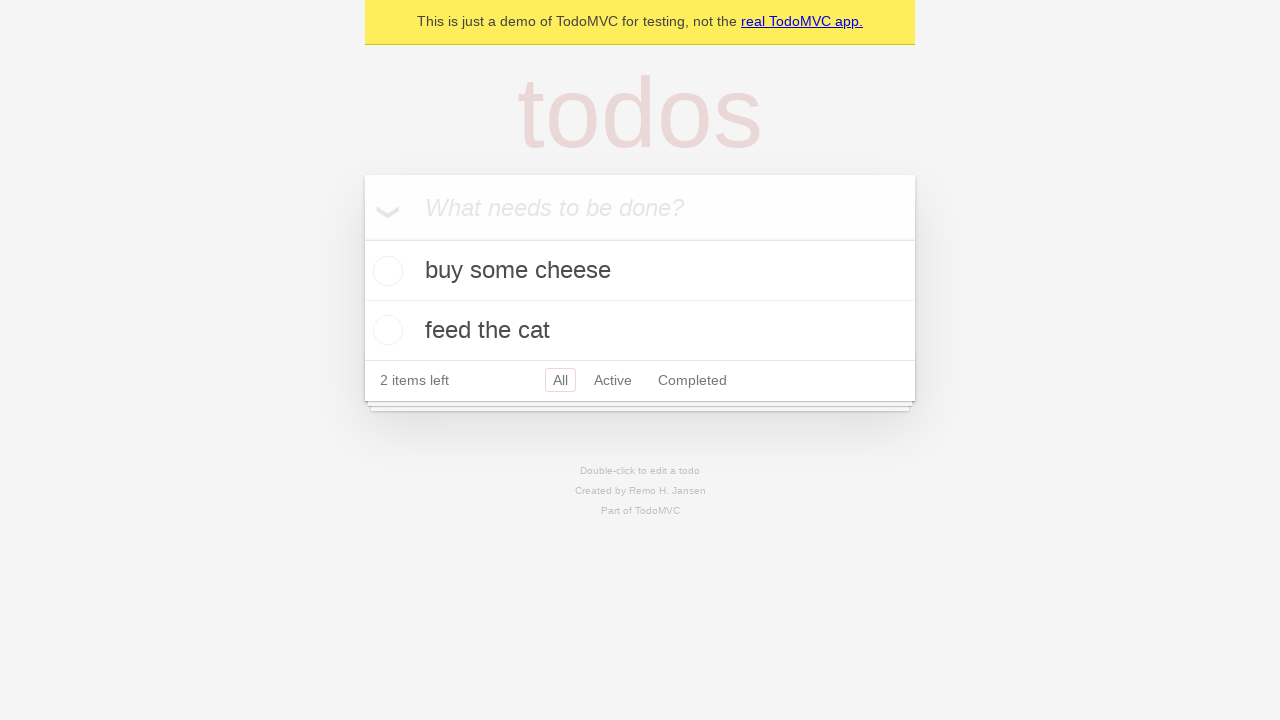

Filled new todo field with 'book a doctors appointment' on .new-todo
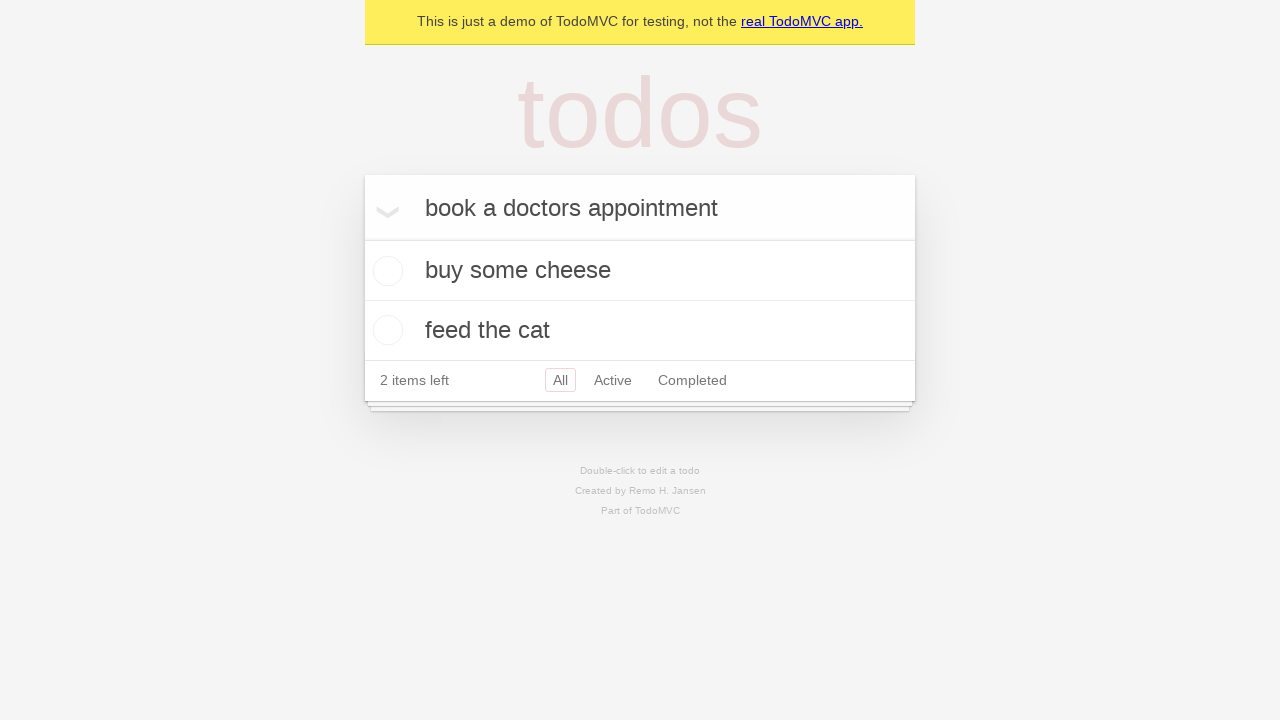

Pressed Enter to create third todo on .new-todo
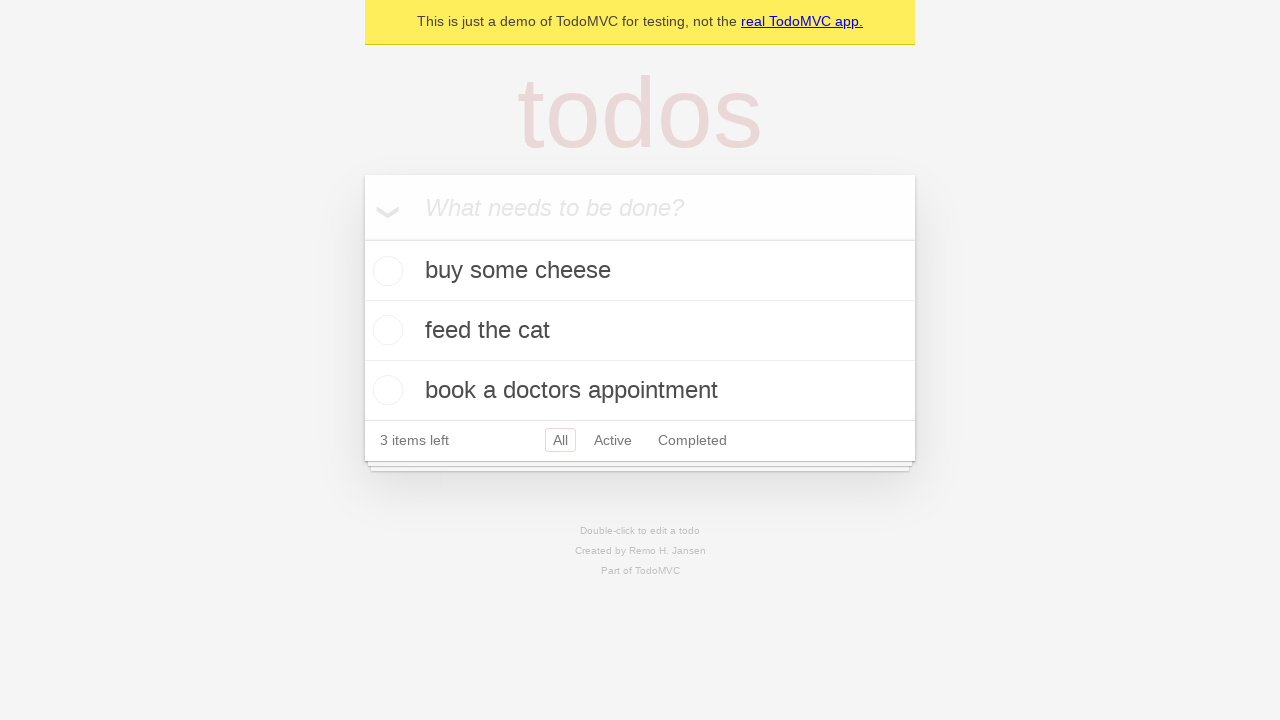

Waited for all three todos to be visible
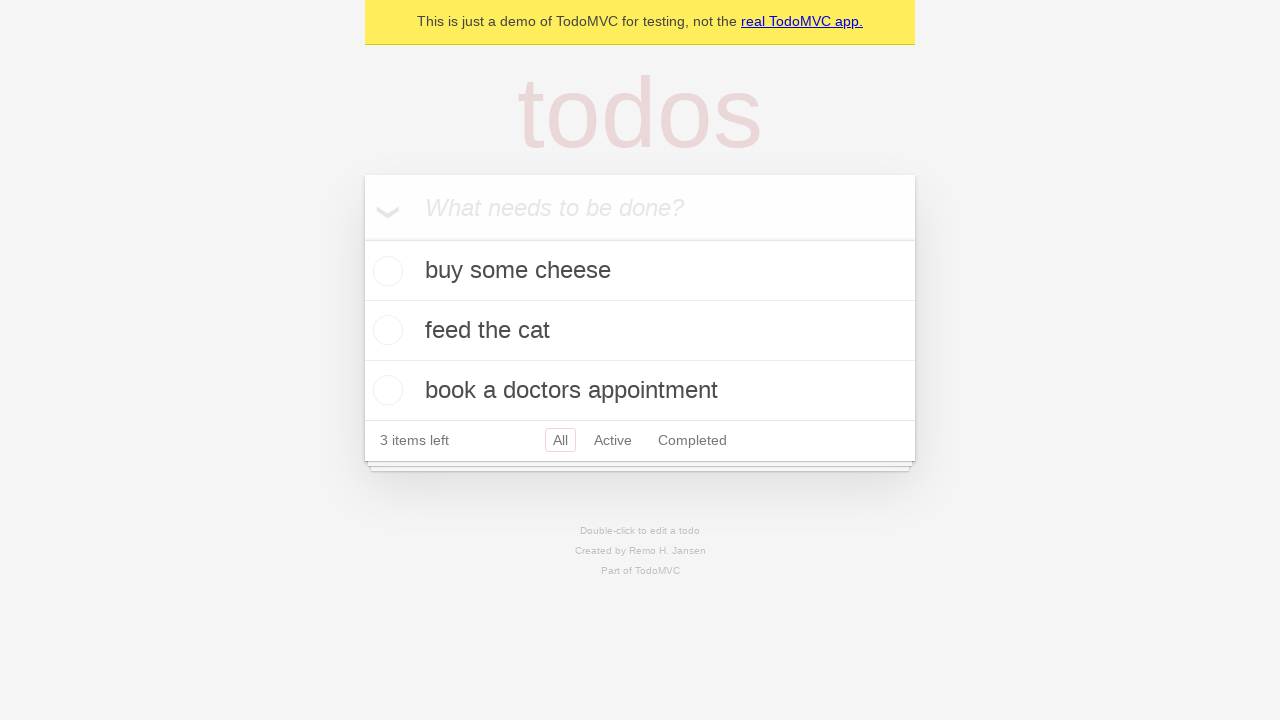

Double-clicked second todo to enter edit mode at (640, 331) on .todo-list li >> nth=1
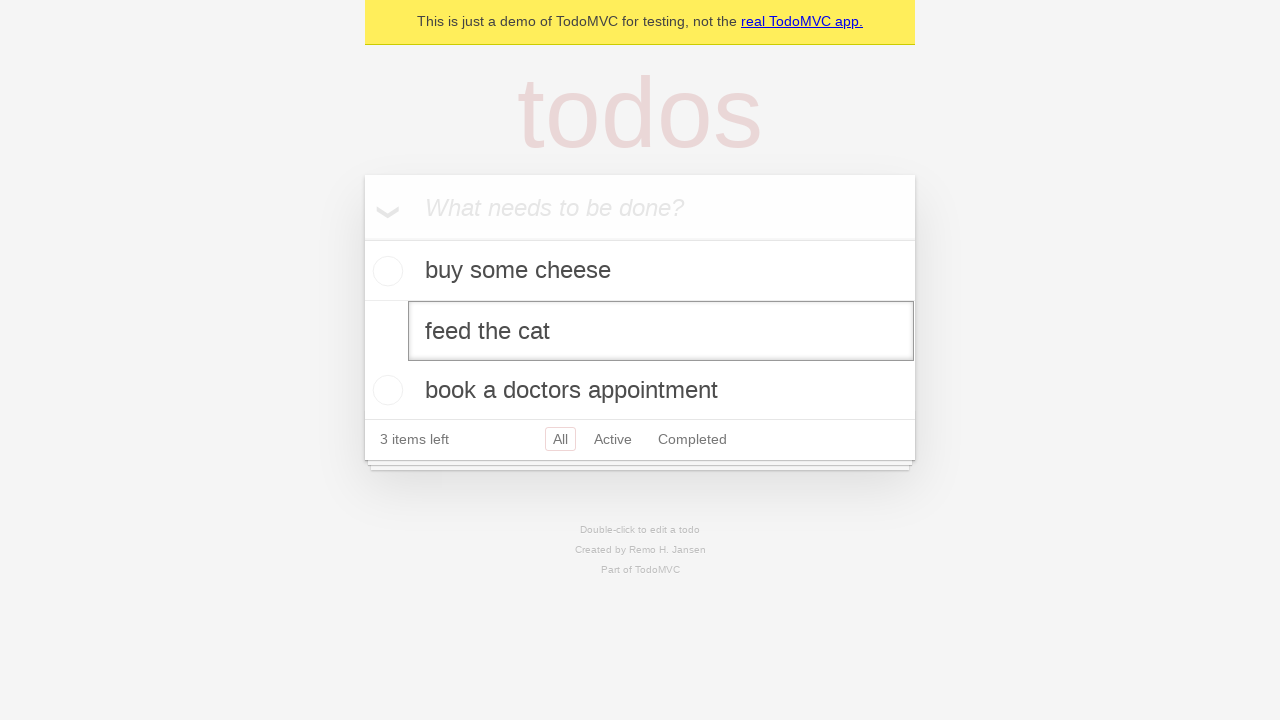

Pressed Escape to cancel edits on the todo on .todo-list li >> nth=1 >> .edit
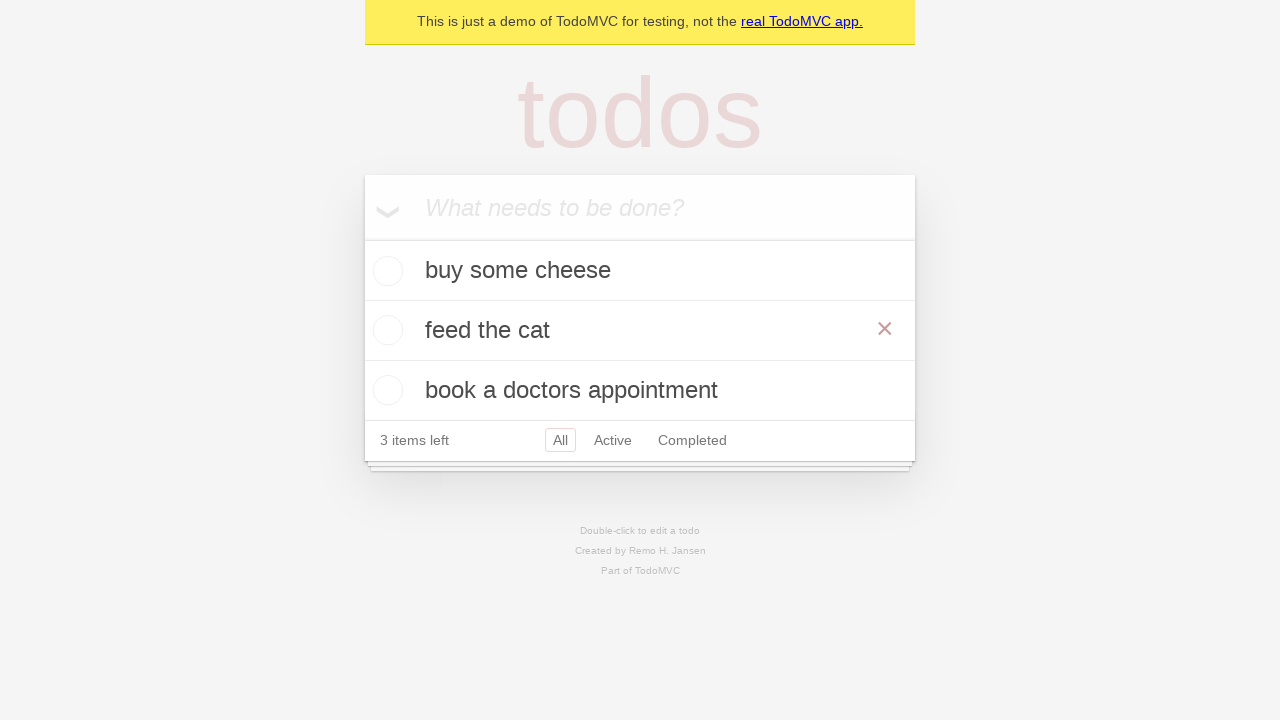

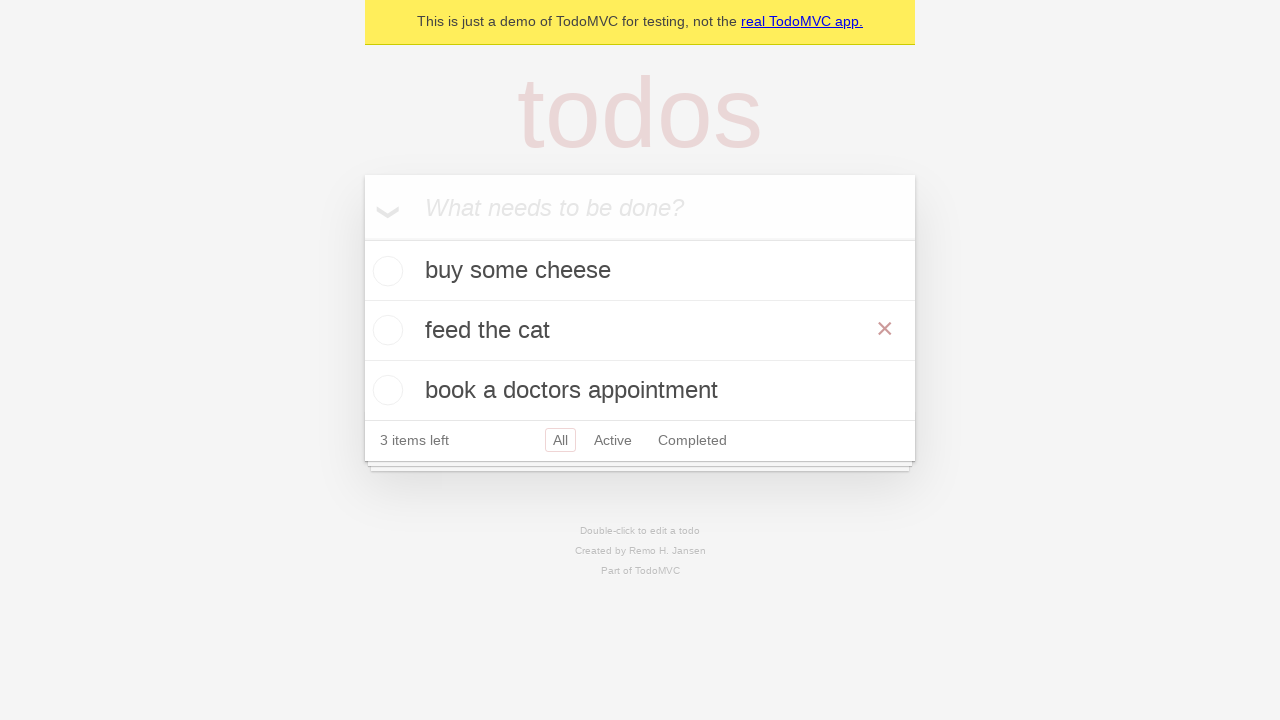